Navigates to the quotes website, verifies that quotes are displayed, and clicks through to the next page of quotes.

Starting URL: https://quotes.toscrape.com

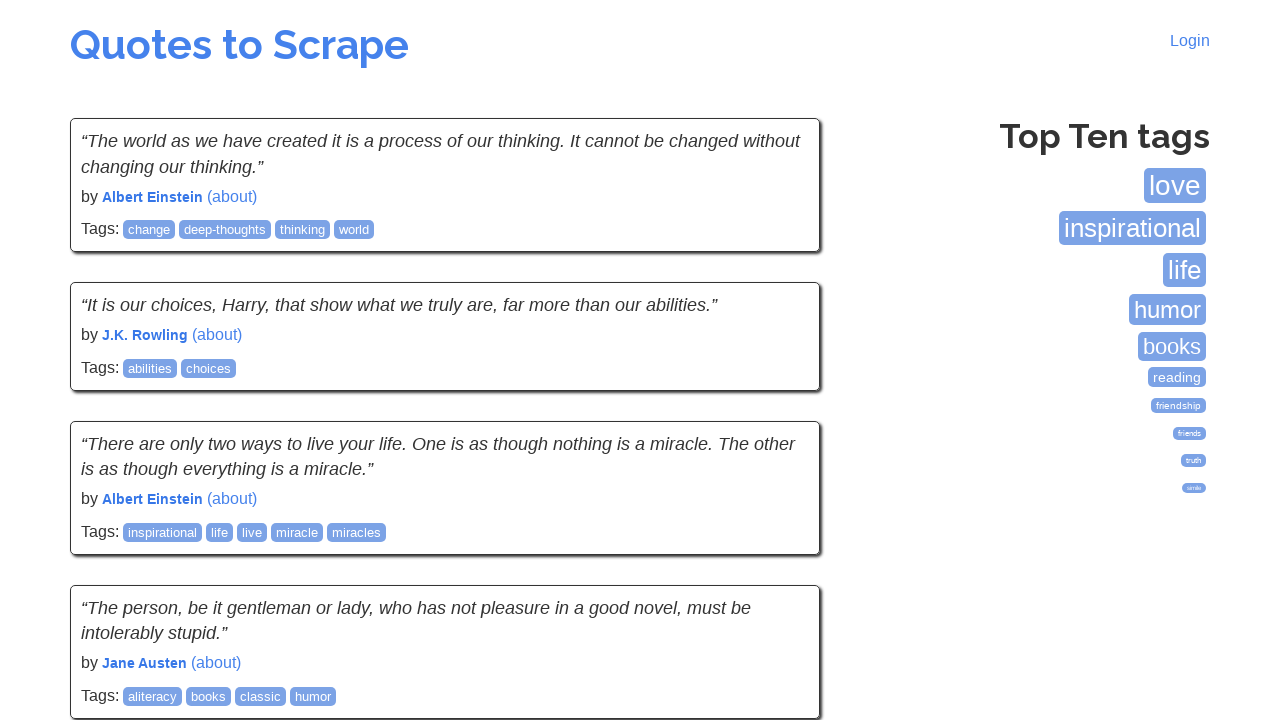

Waited for quotes to load on the page
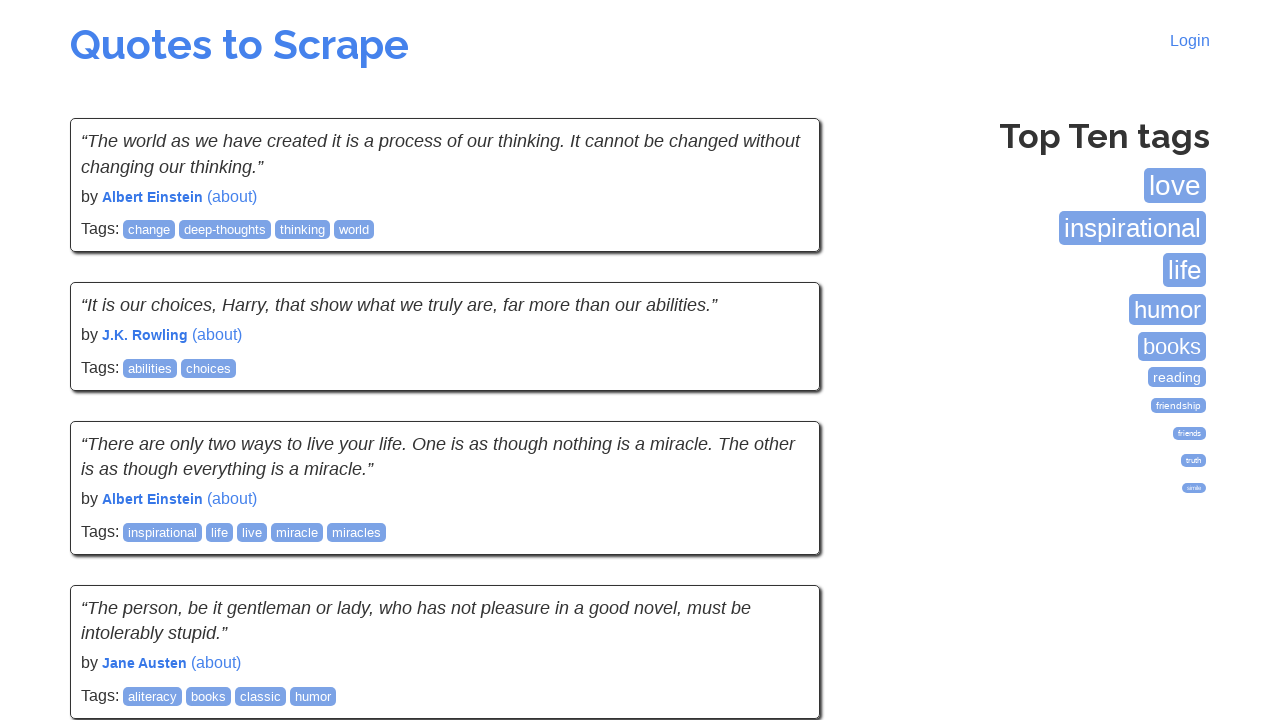

Verified quote text elements are present
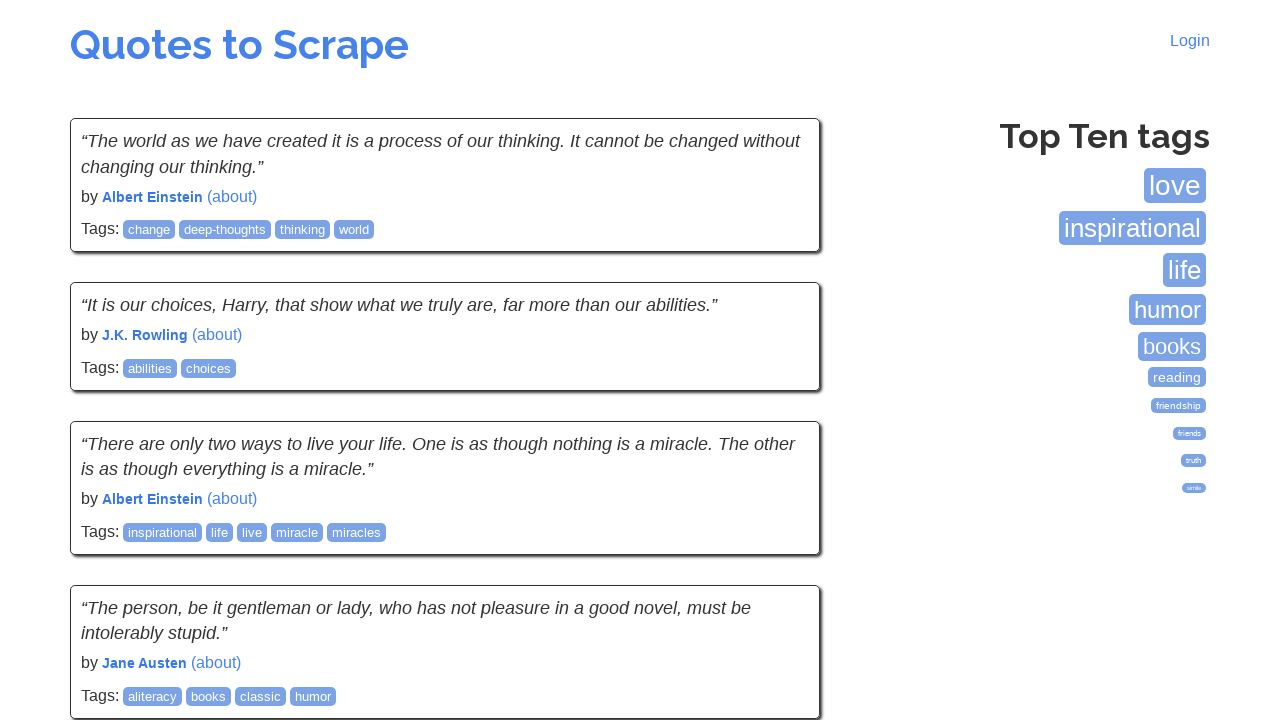

Verified quote author elements are present
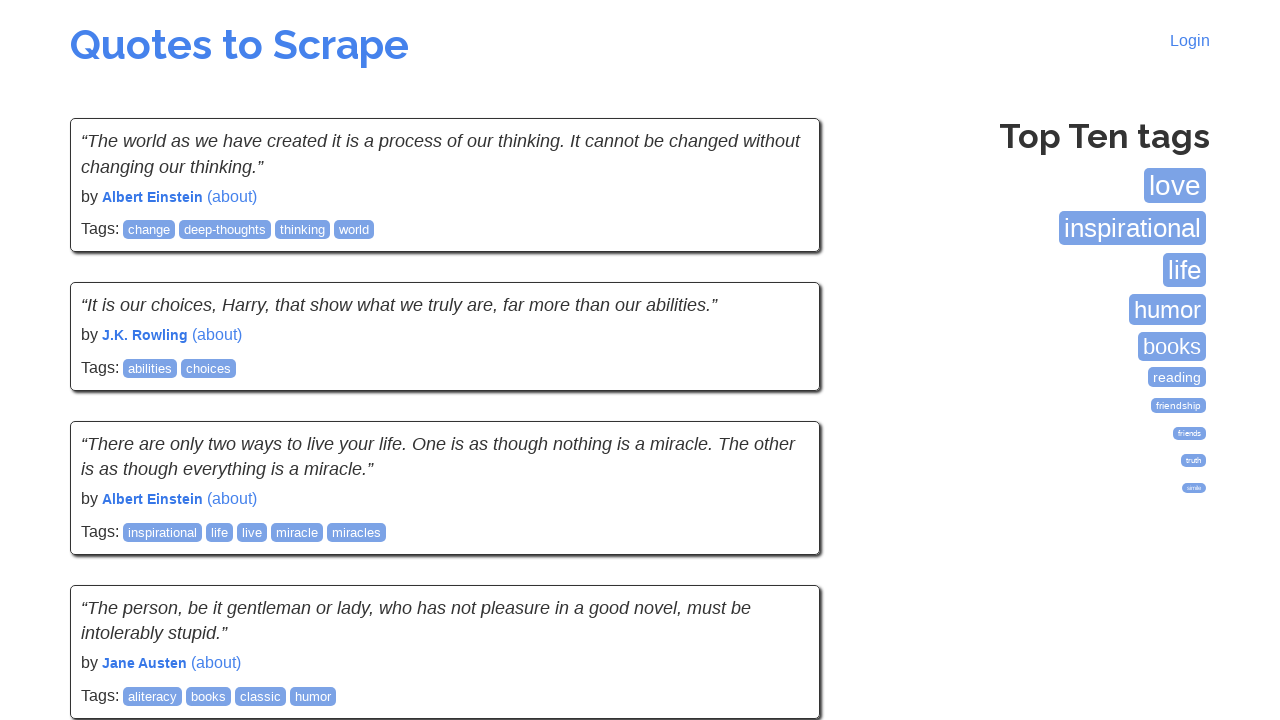

Clicked the Next button to navigate to the next page of quotes at (778, 542) on .next > a
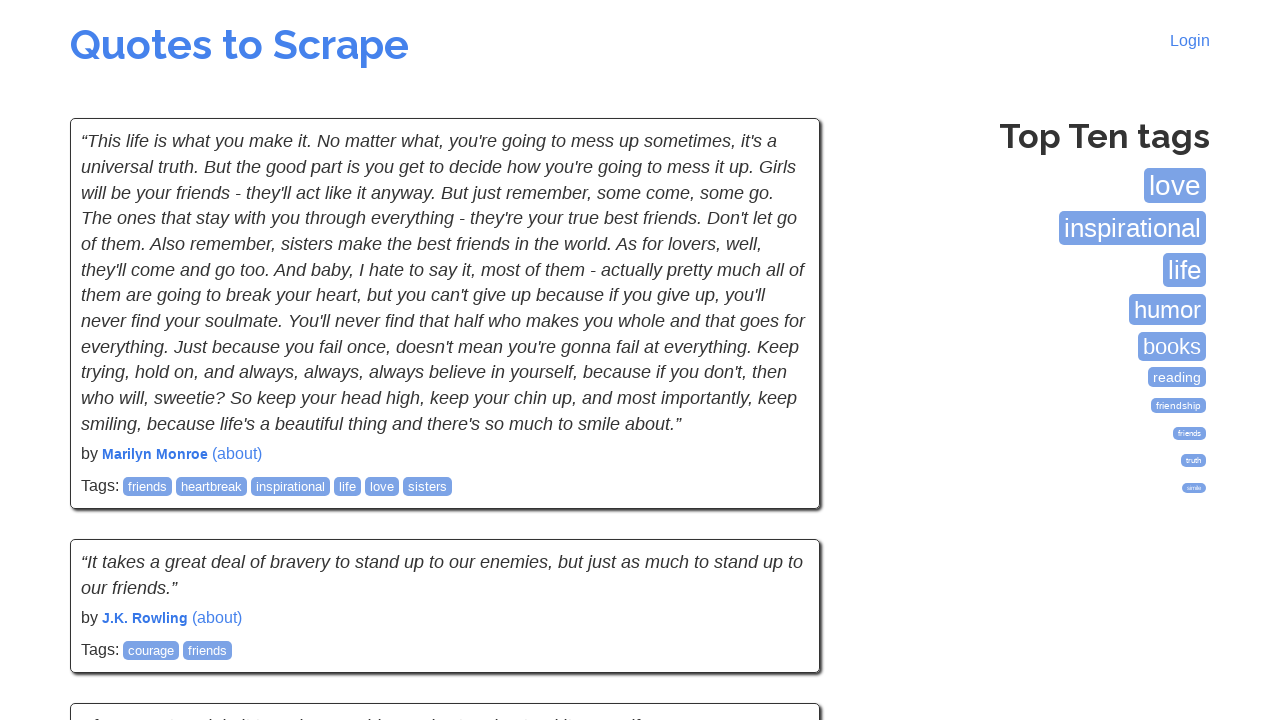

Waited for quotes to load on the next page
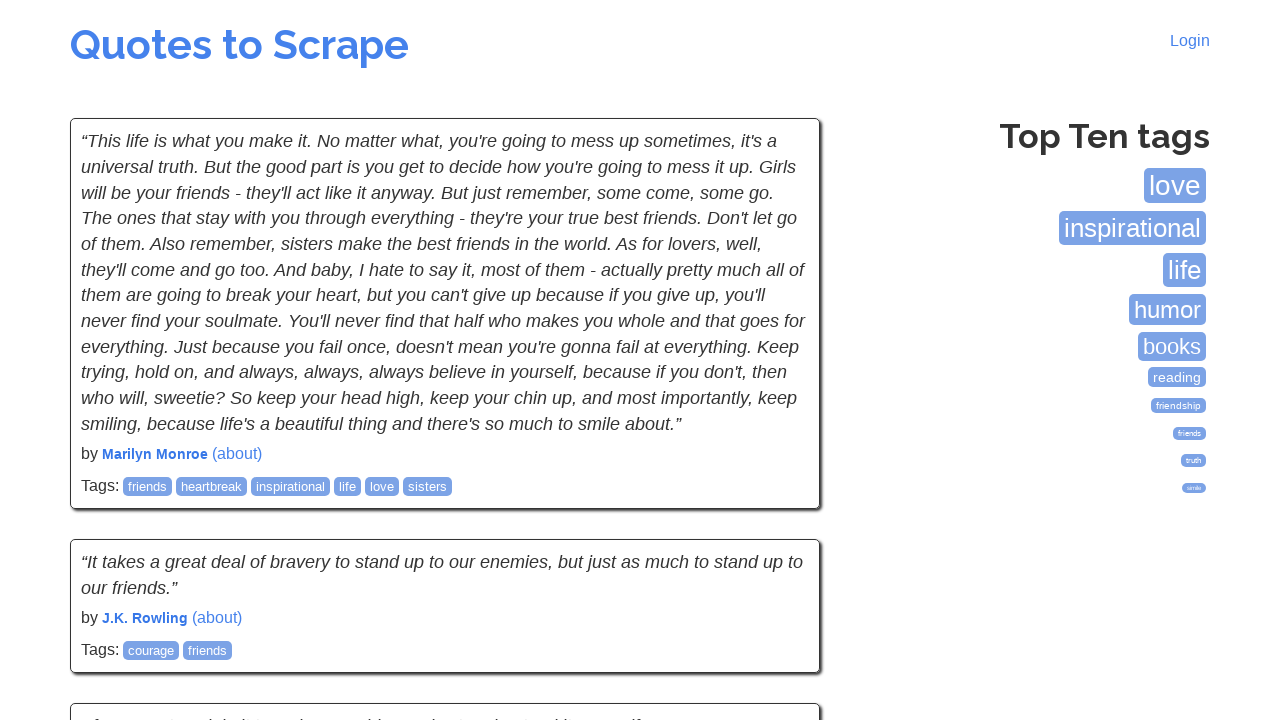

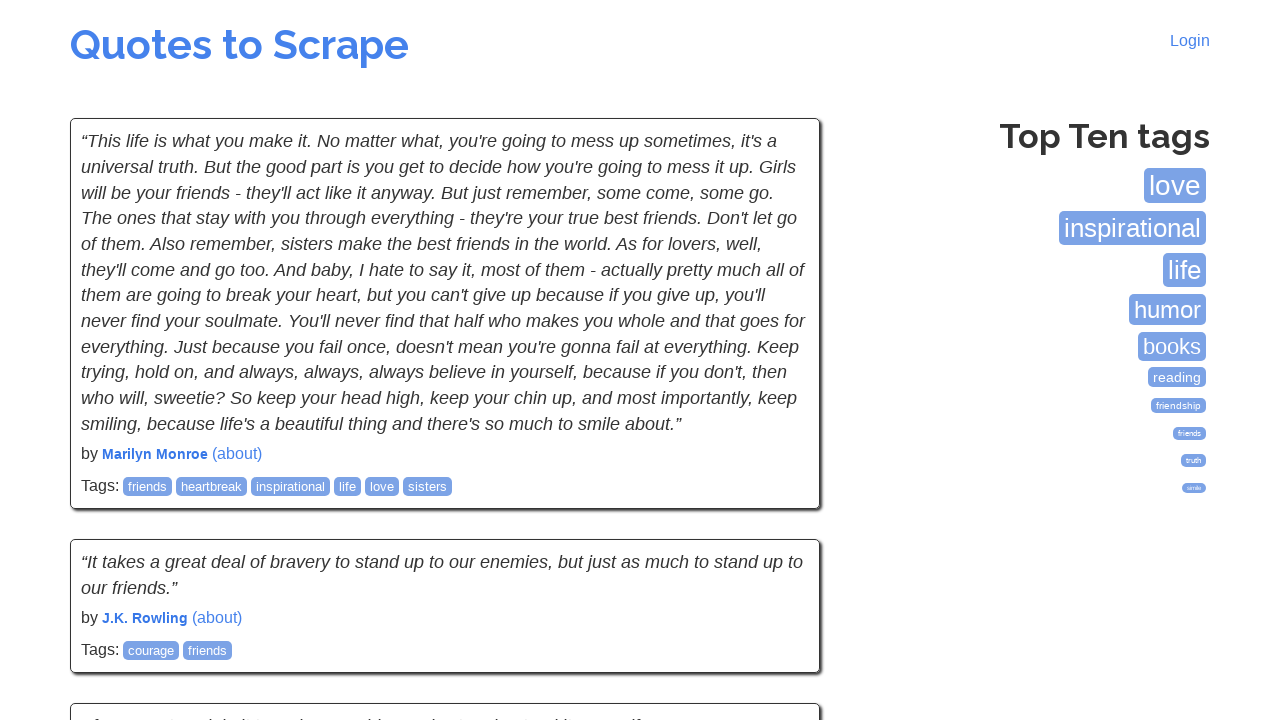